Navigates to Flipkart homepage and maximizes the browser window. The original script takes a screenshot, but since that's data collection, the test focuses on the navigation action.

Starting URL: https://www.flipkart.com/

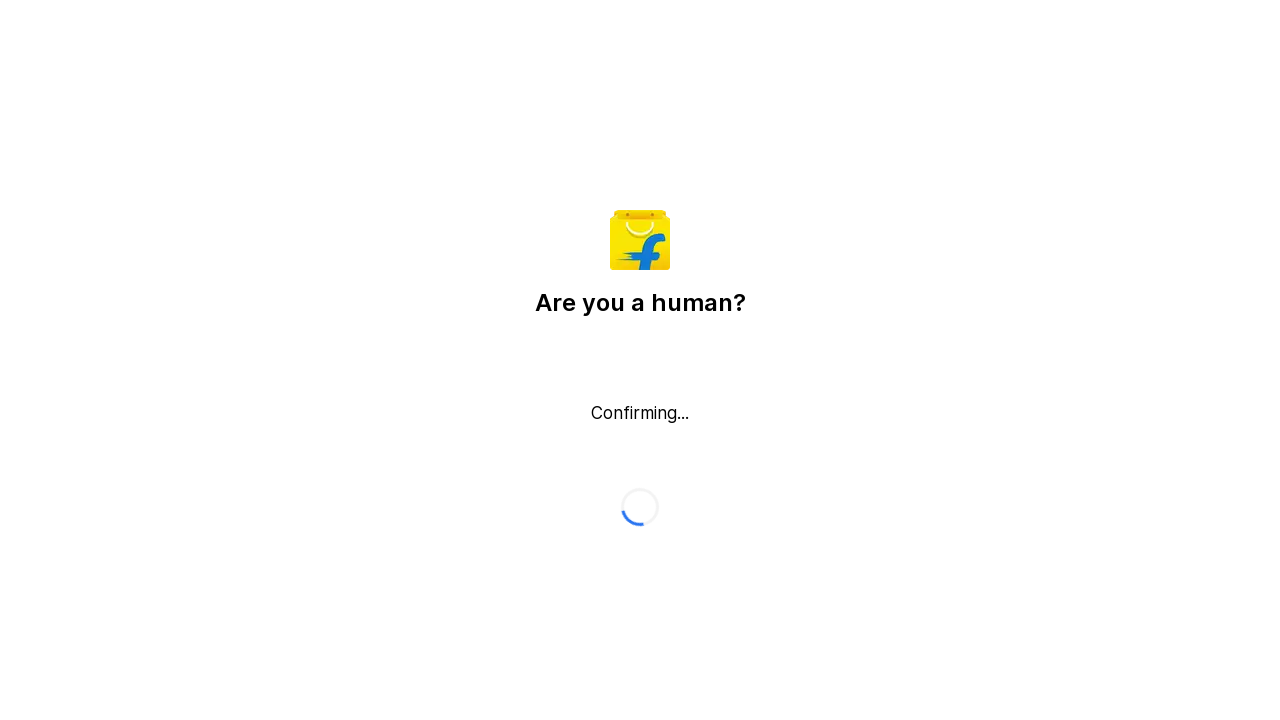

Waited for DOM content to load on Flipkart homepage
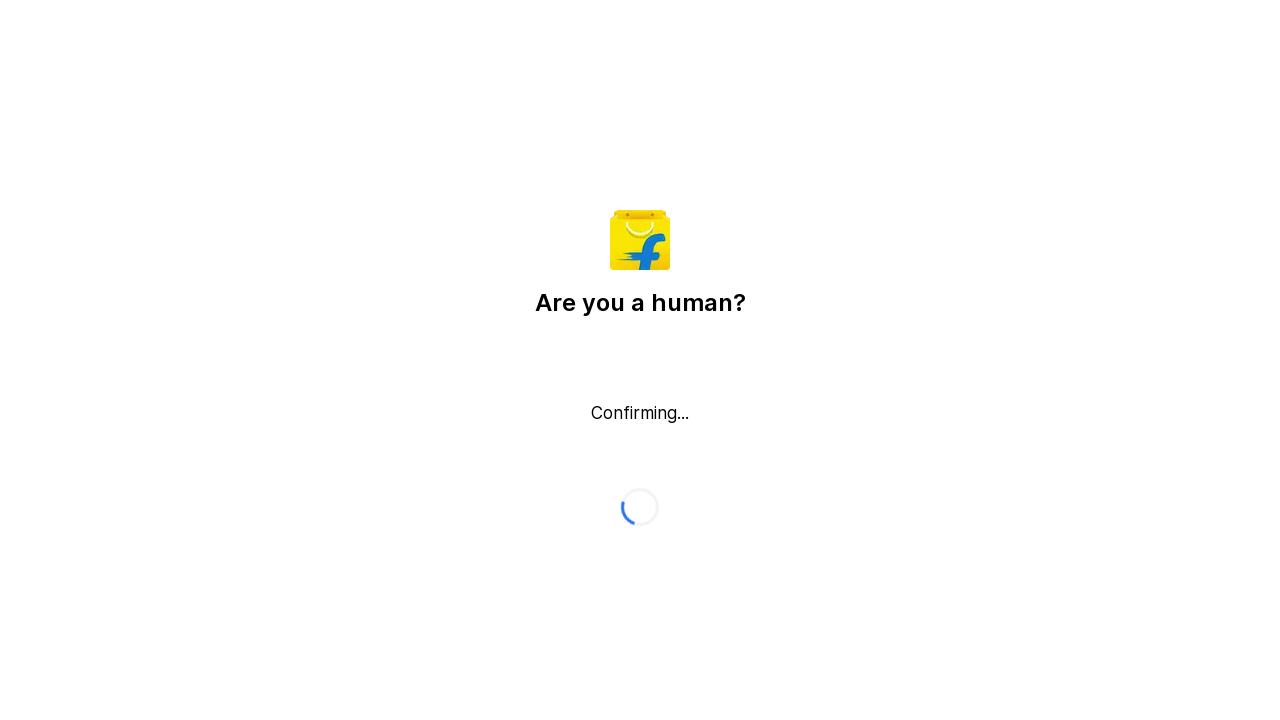

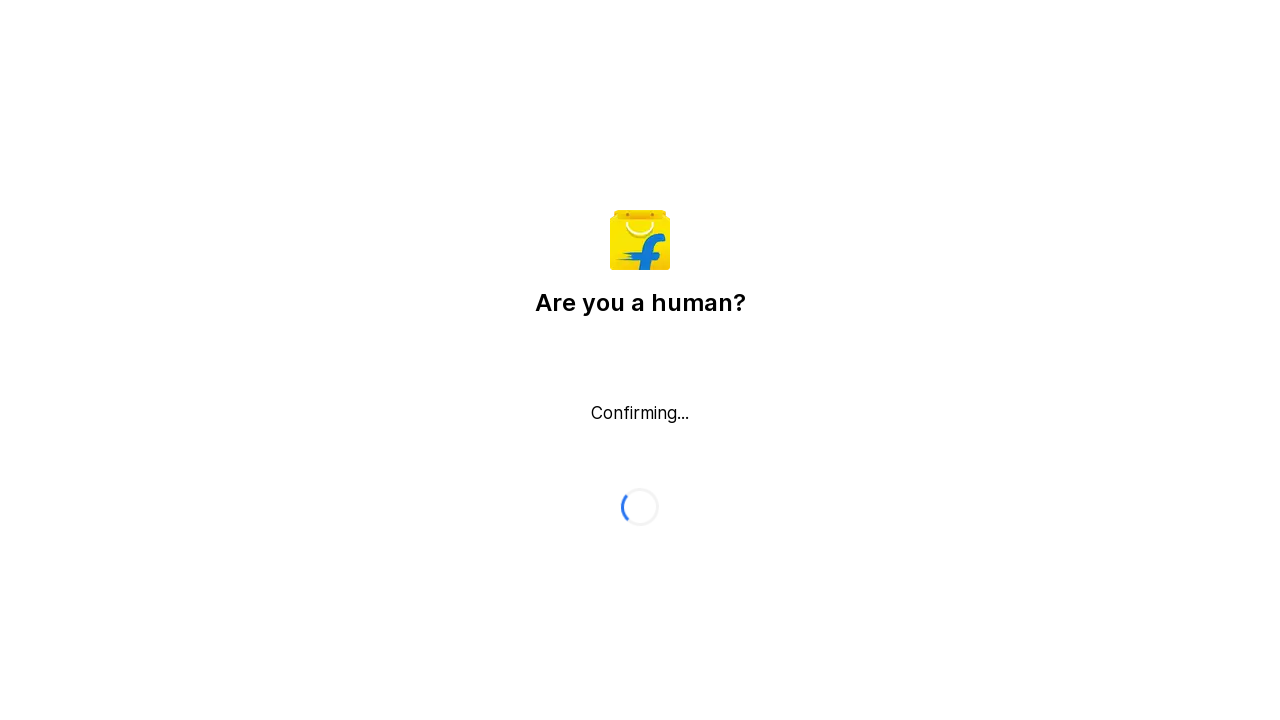